Navigates to the top defensive midfielders page and verifies that player names and club information are displayed

Starting URL: https://www.footballcritic.com/top-players/defensive-midfielders

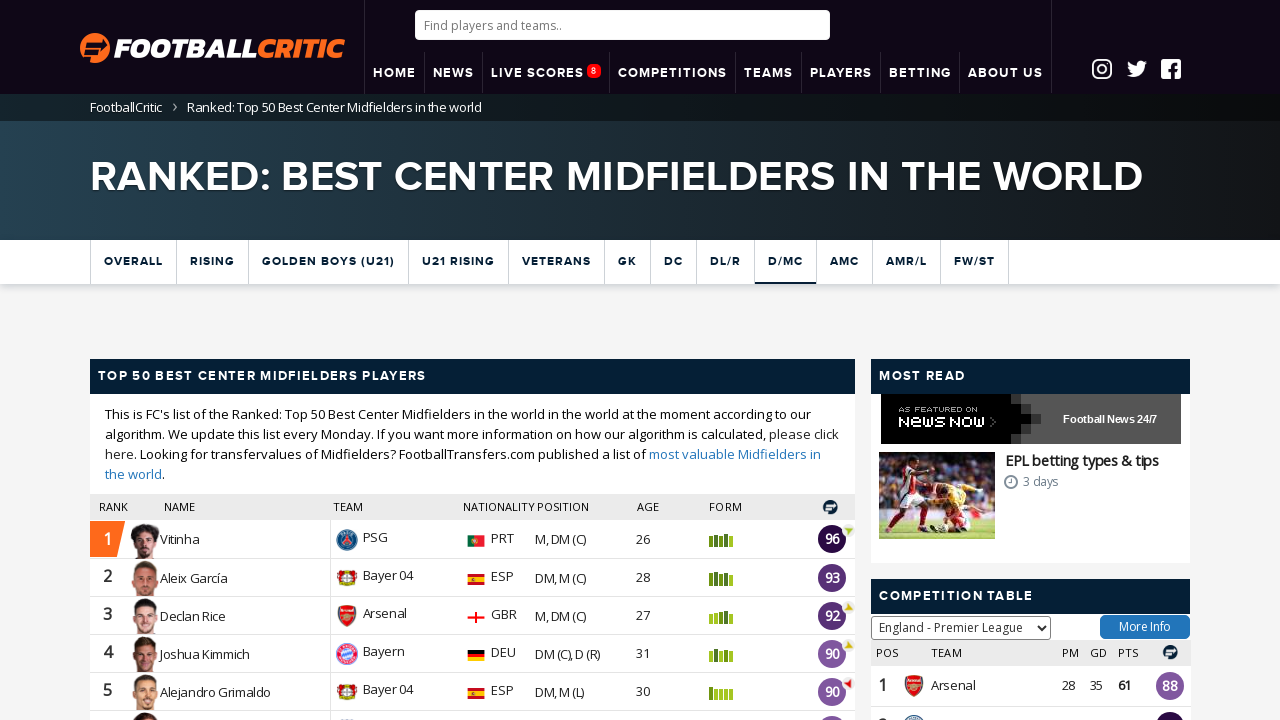

Waited for player names to load
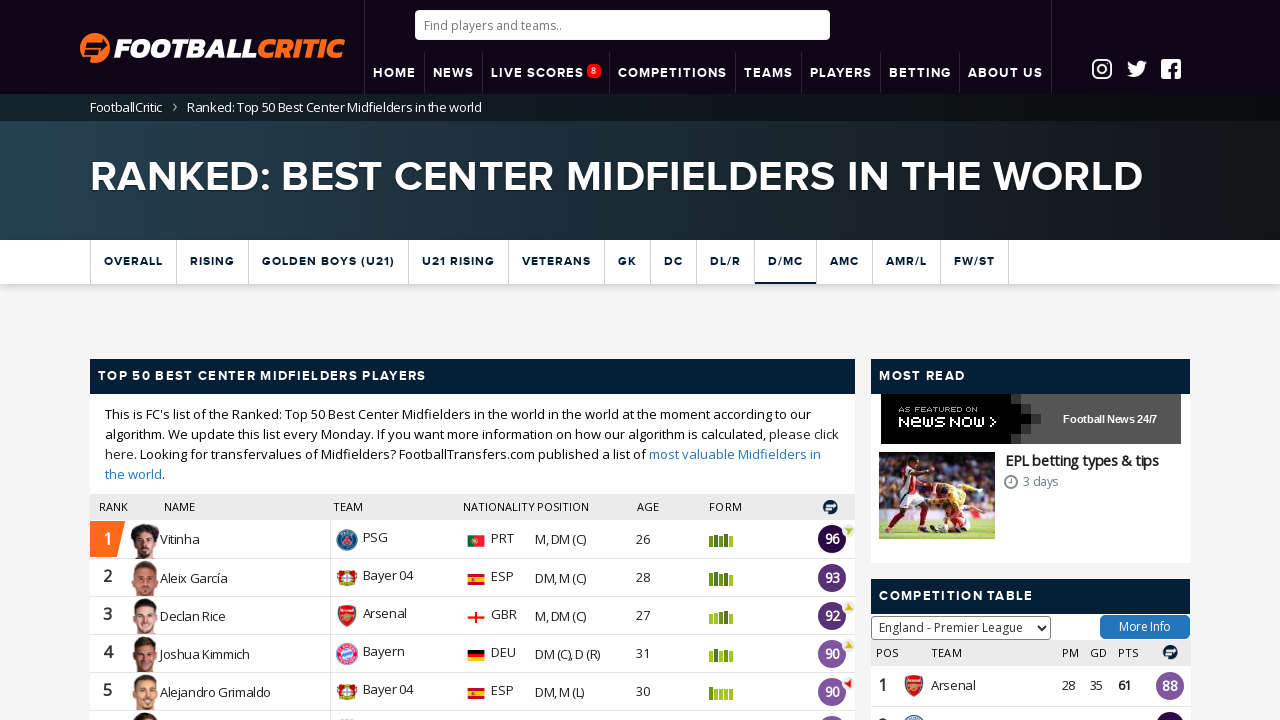

Verified club names are present
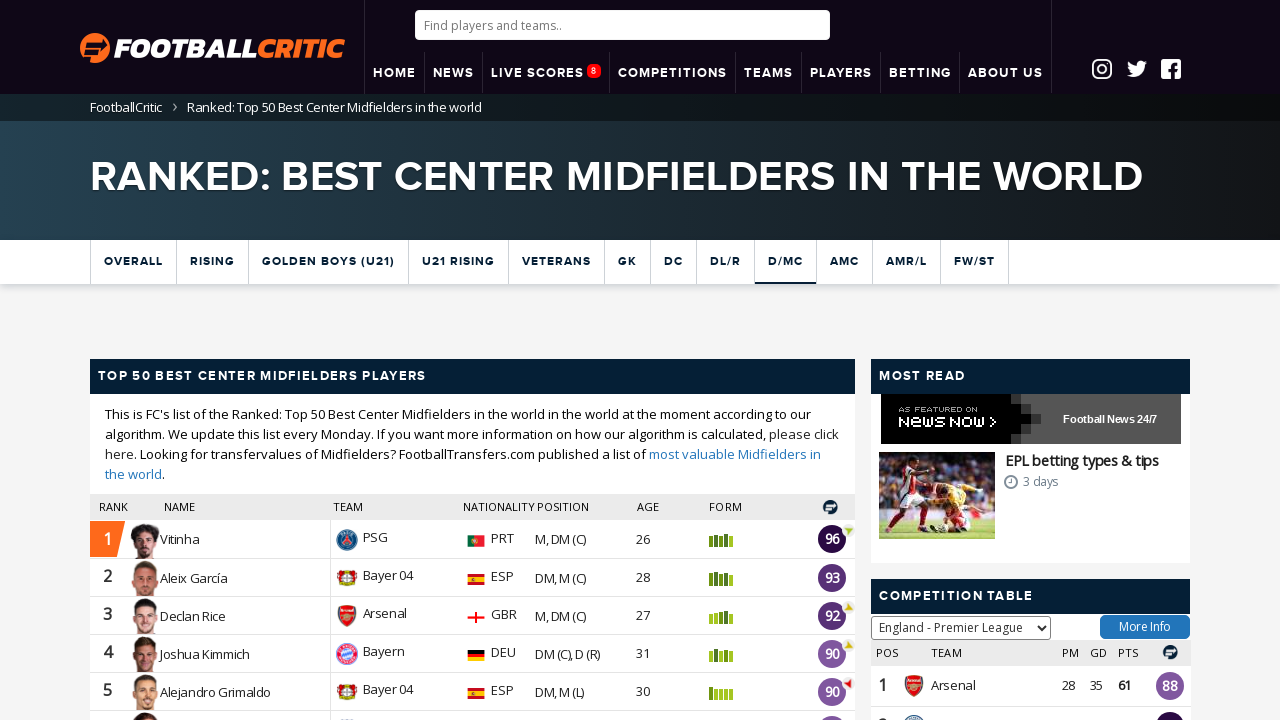

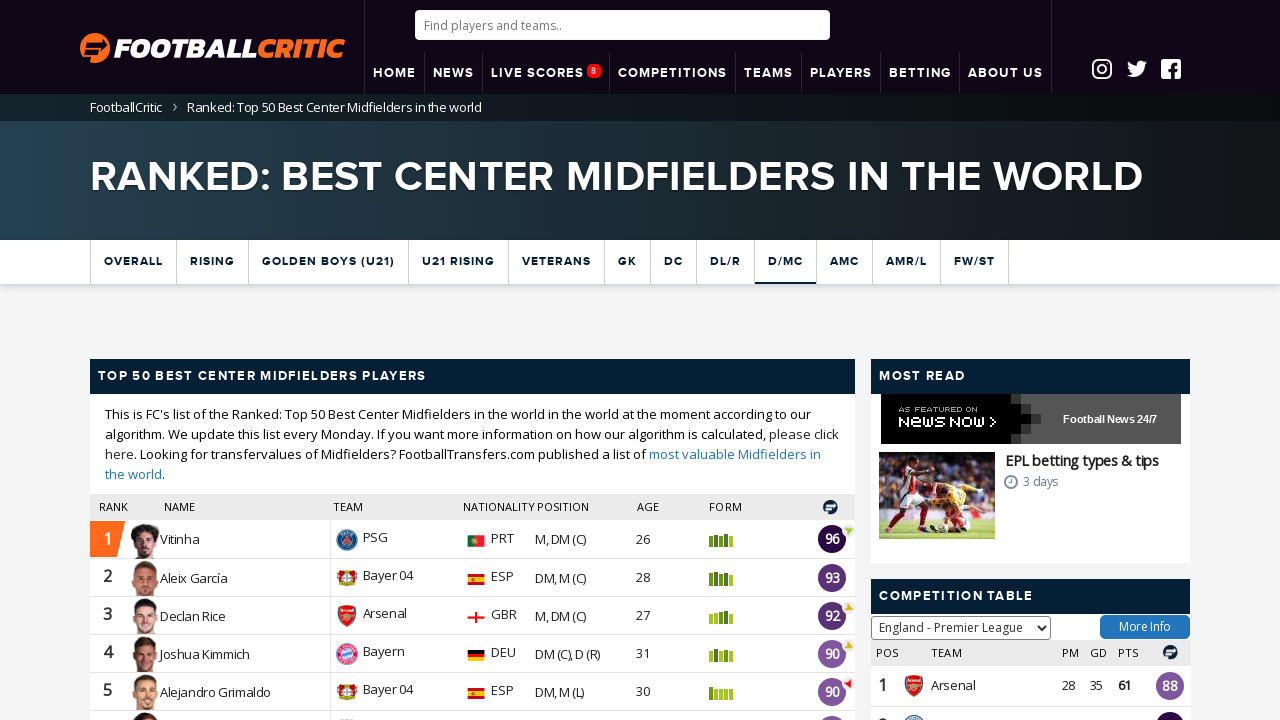